Navigates to the BC Parks homepage and clicks on the "Find a park" menu item to verify it redirects to the correct page with proper title.

Starting URL: https://bcparks.ca/

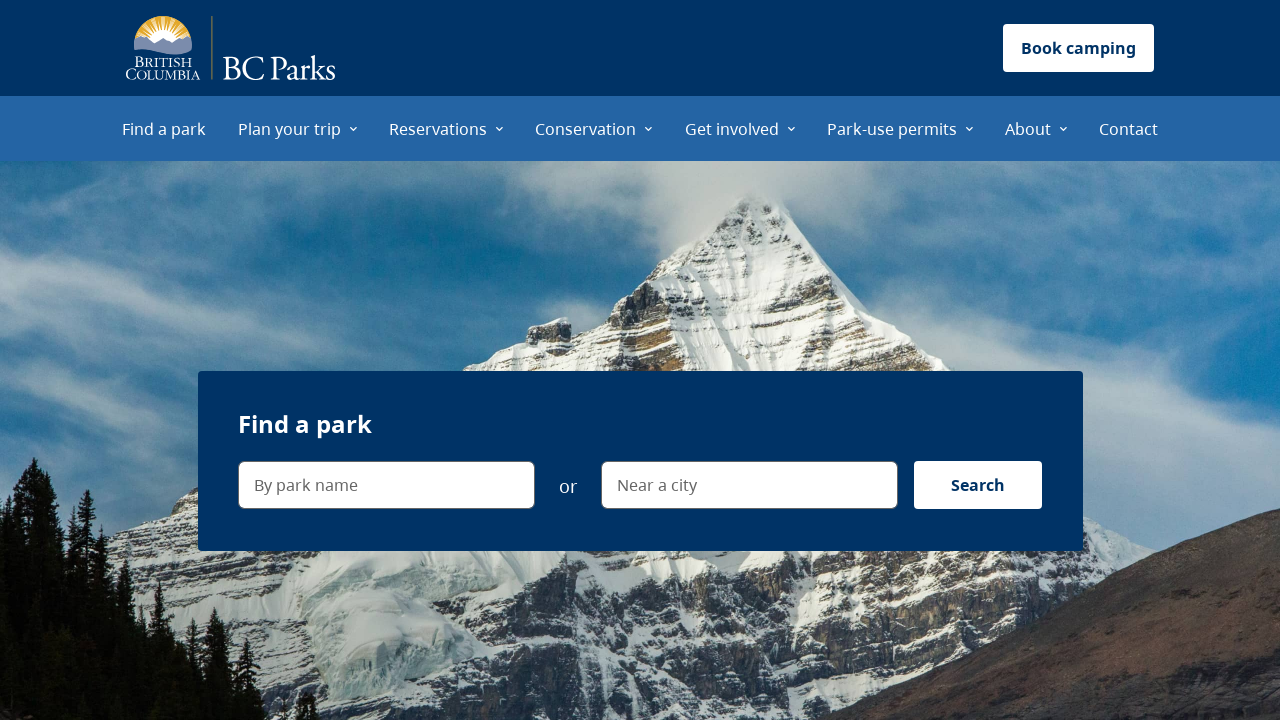

Waited for BC Parks homepage to fully load
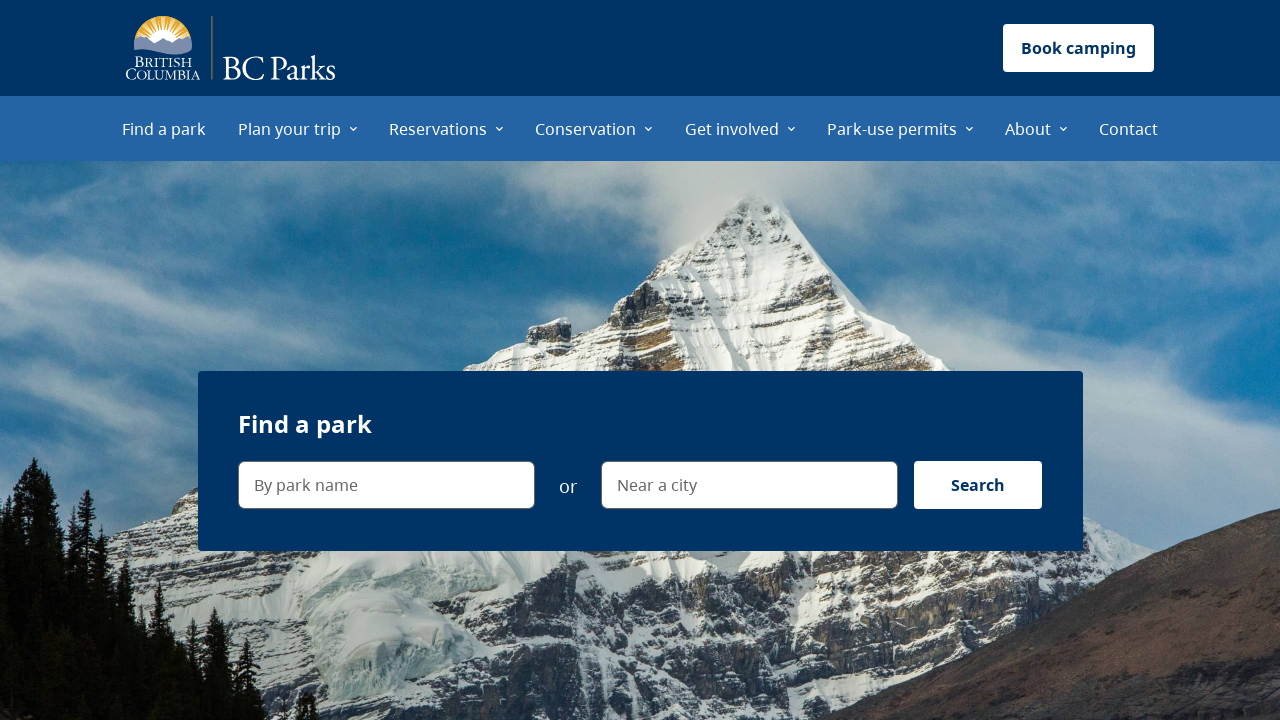

Clicked on 'Find a park' menu item at (164, 128) on internal:role=menuitem[name="Find a park"i]
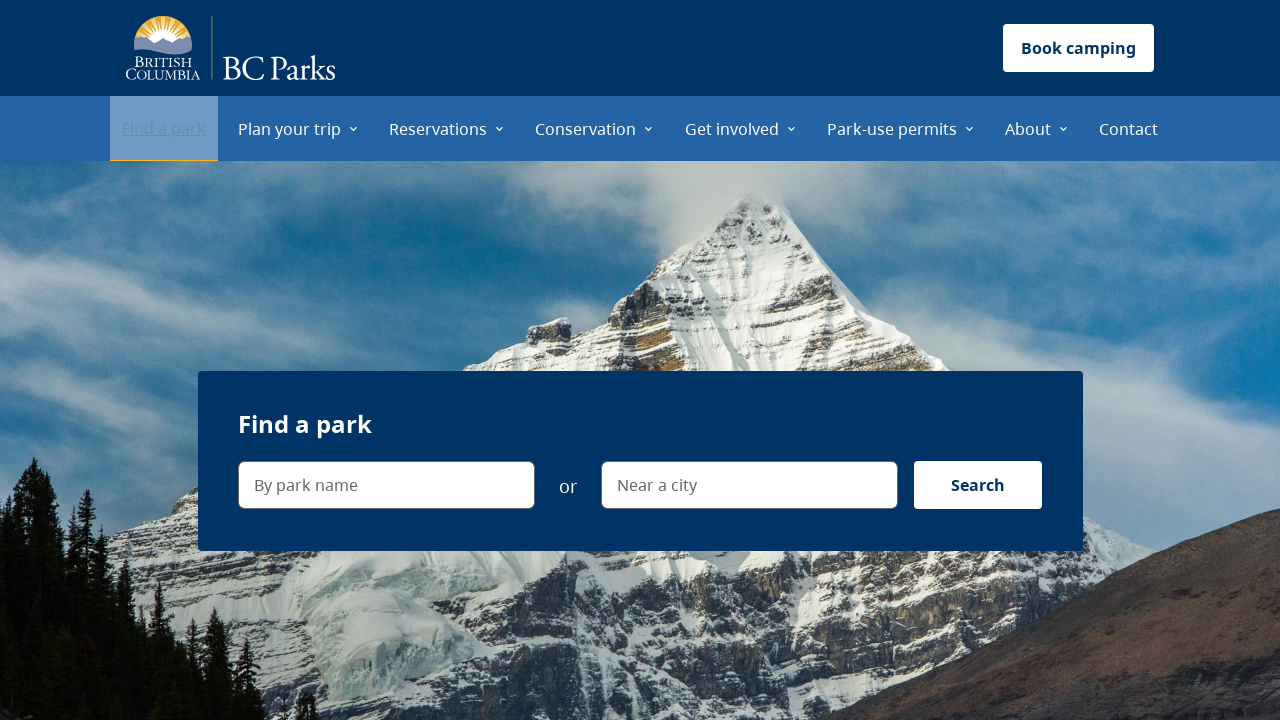

Verified redirect to Find a park page with correct URL
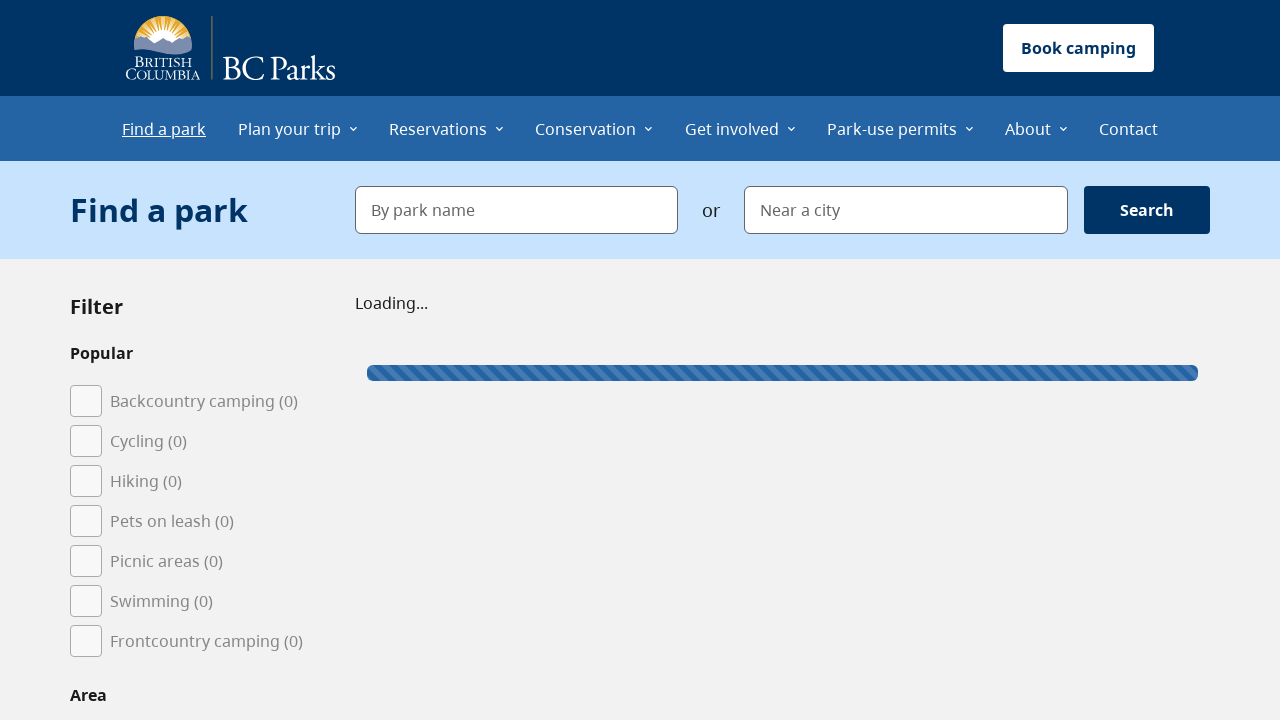

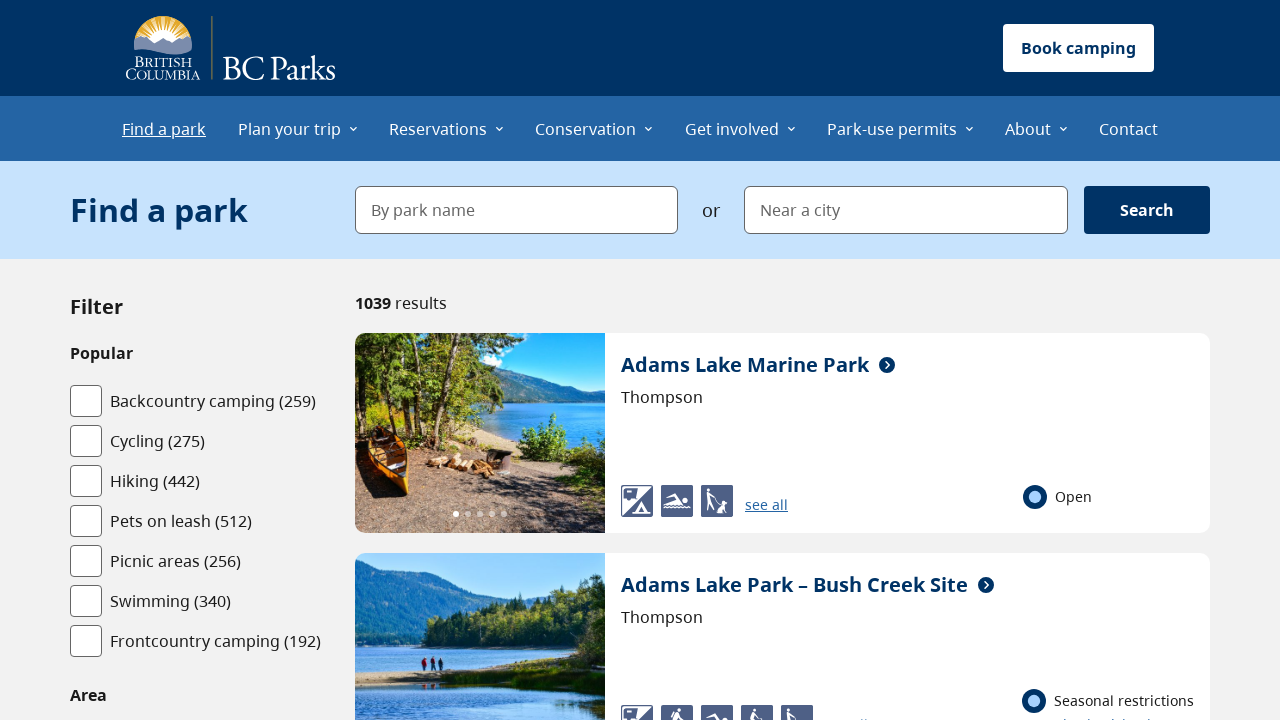